Navigates to the CheckBox page and verifies the URL and page title are correct

Starting URL: https://demoqa.com

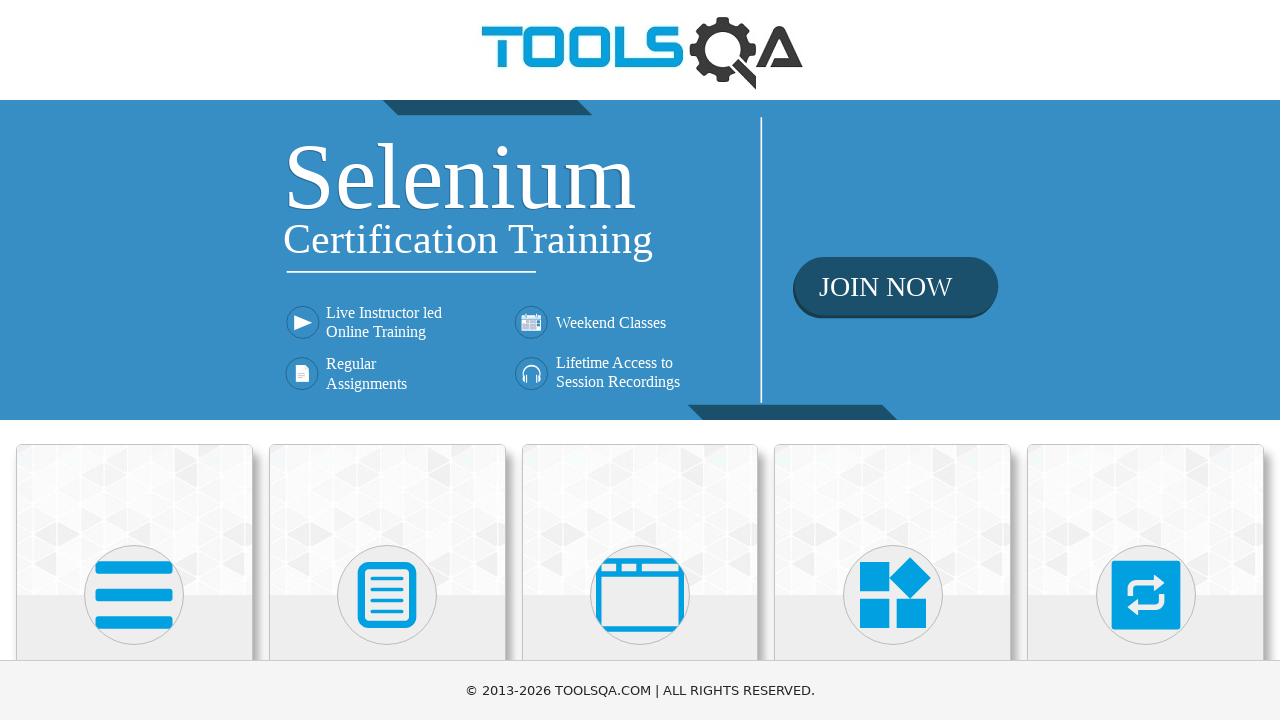

Clicked on Elements card at (134, 360) on text=Elements
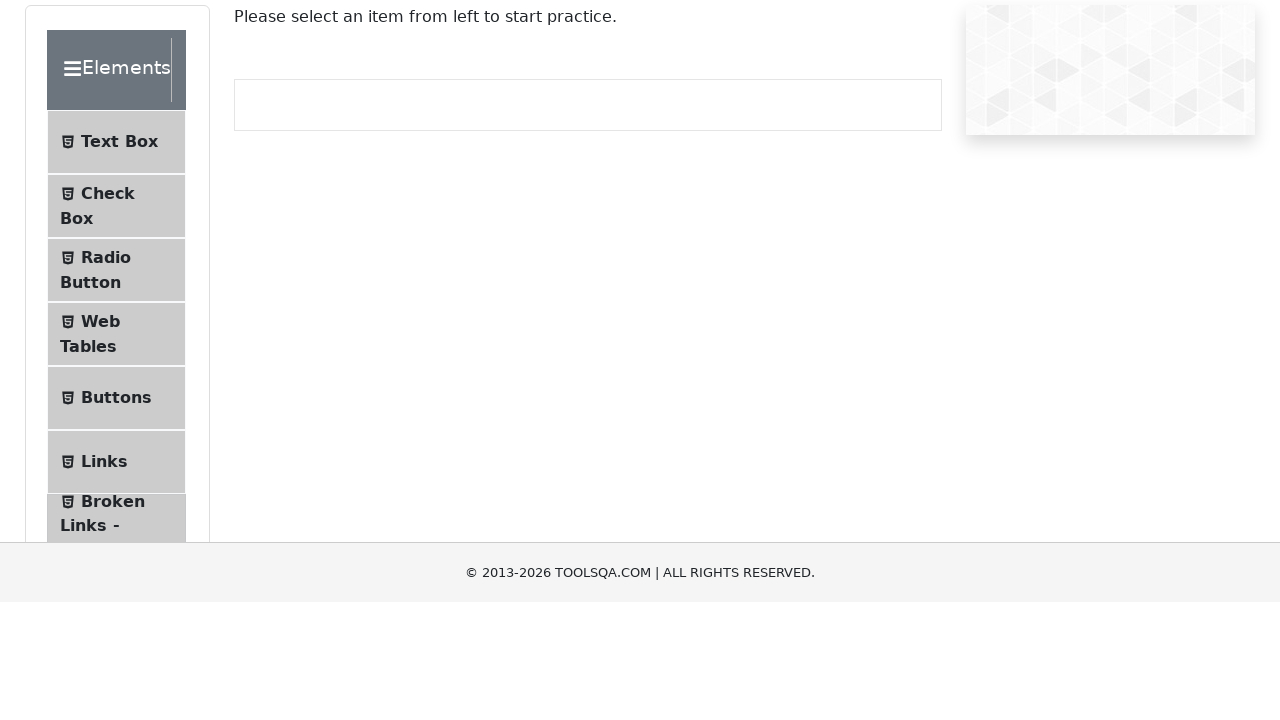

Clicked on Check Box menu item at (108, 312) on text=Check Box
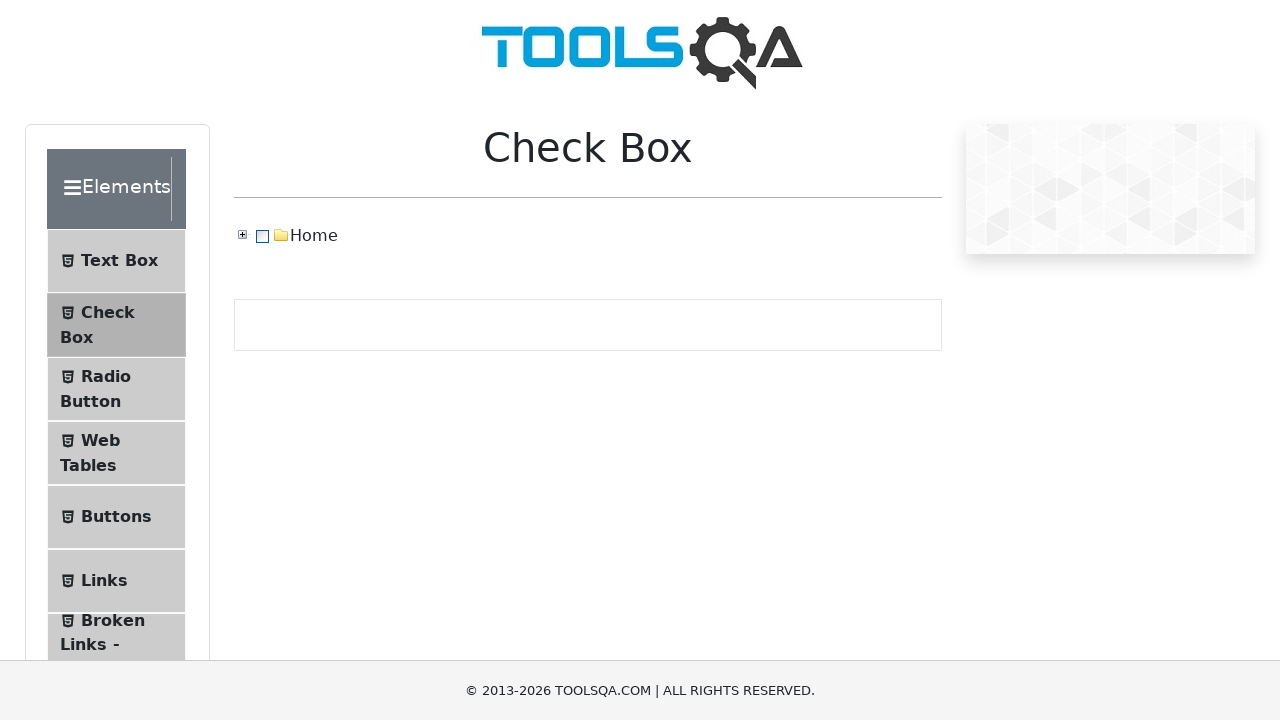

Verified URL contains /checkbox
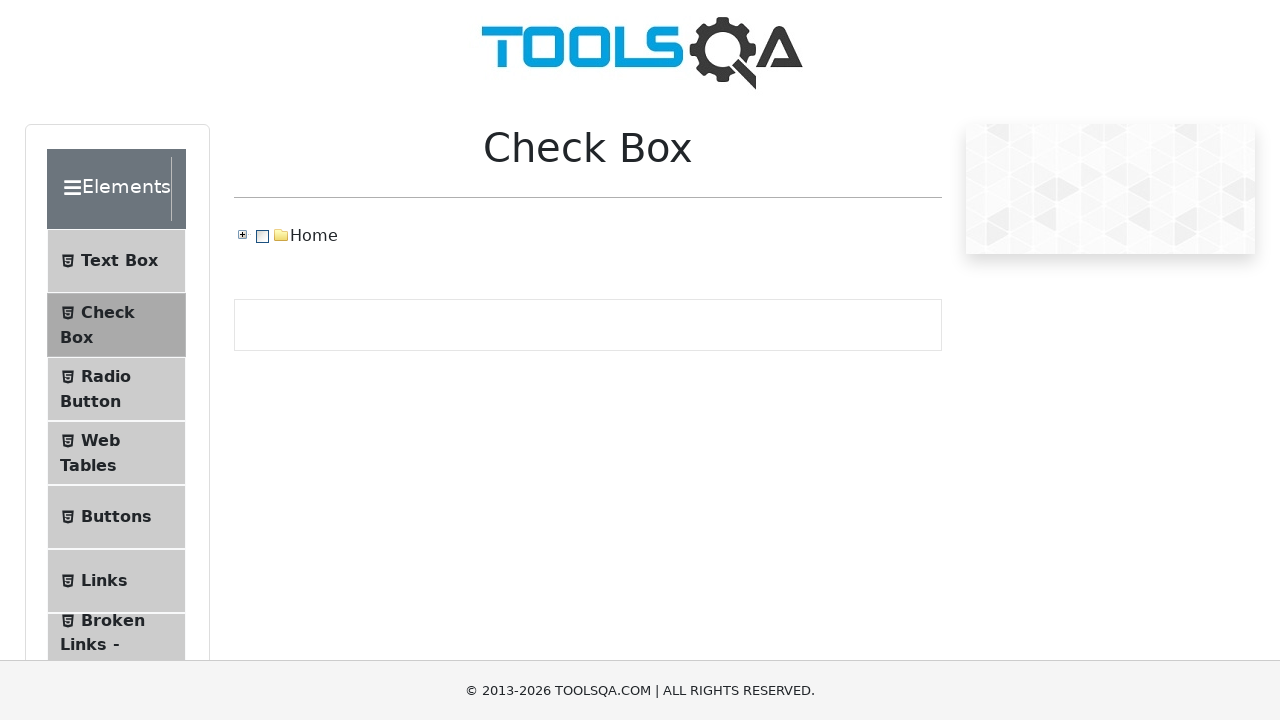

Verified Check Box page title header is visible
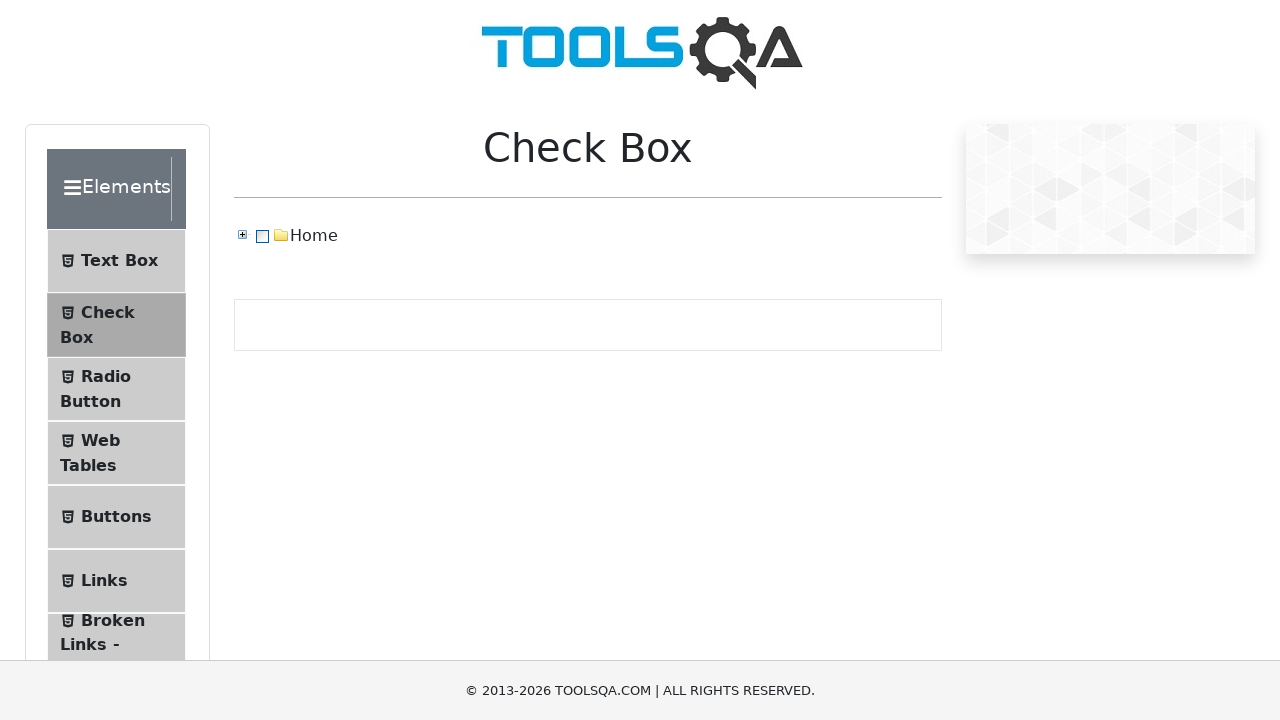

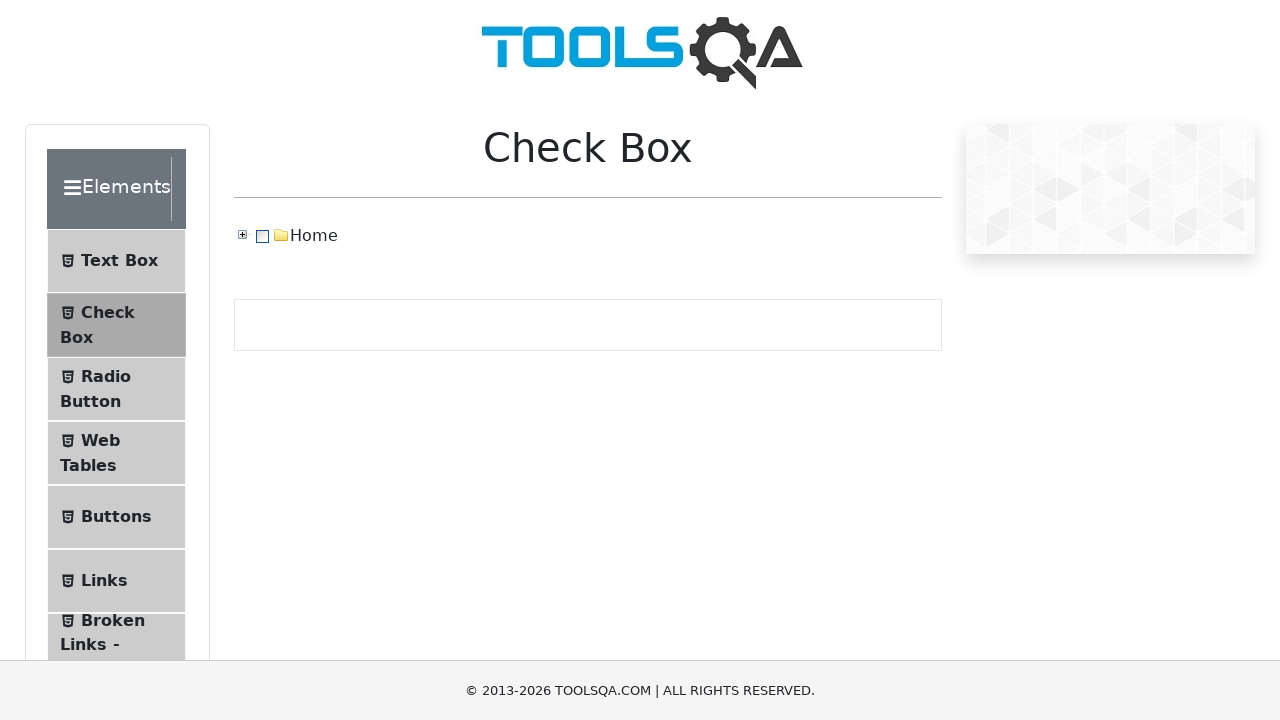